Tests opting out of A/B tests by adding an Optimizely opt-out cookie after visiting the page, then refreshing to verify the opt-out takes effect.

Starting URL: http://the-internet.herokuapp.com/abtest

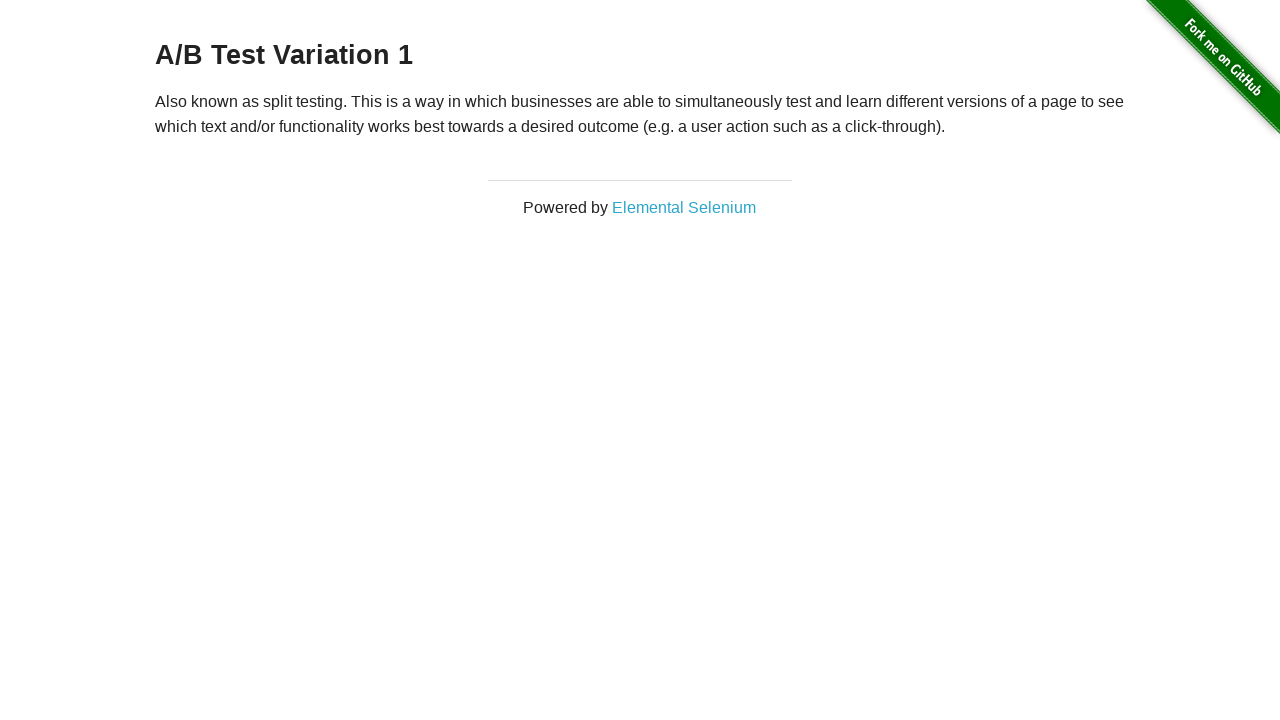

Located h3 heading element
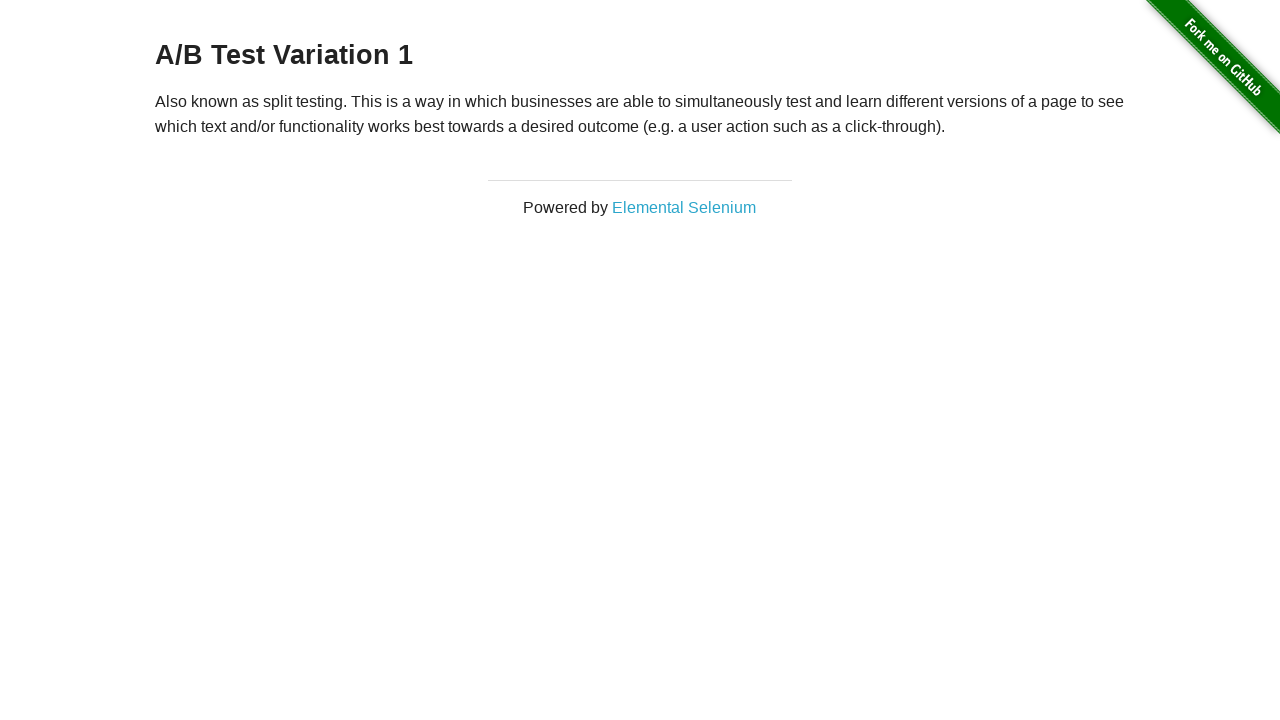

Retrieved heading text content
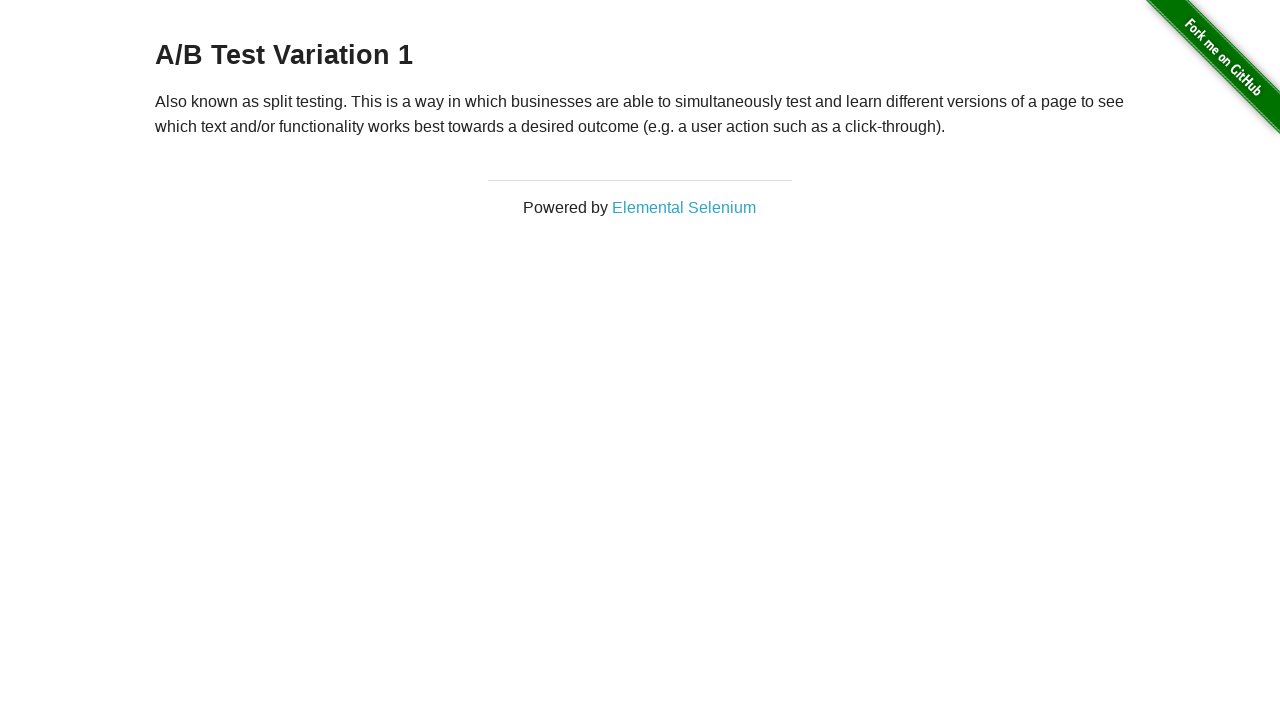

Verified heading starts with 'A/B Test', confirming user is in A/B test group
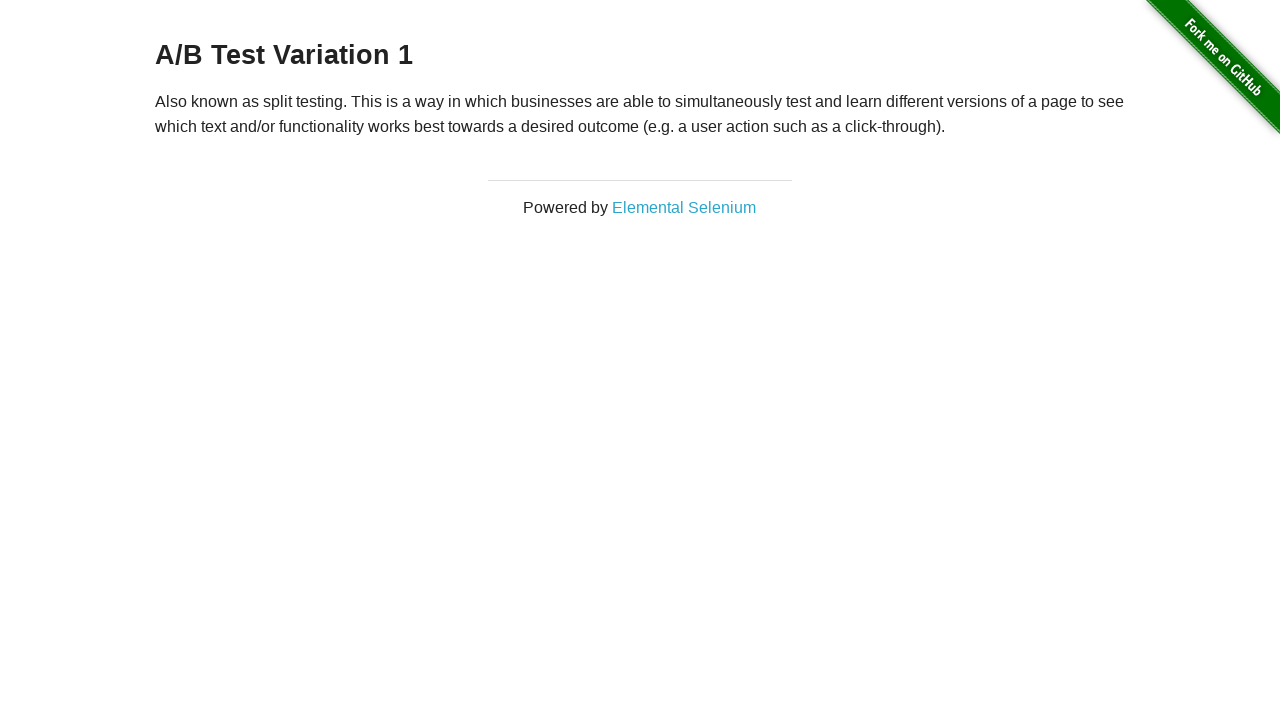

Added Optimizely opt-out cookie to context
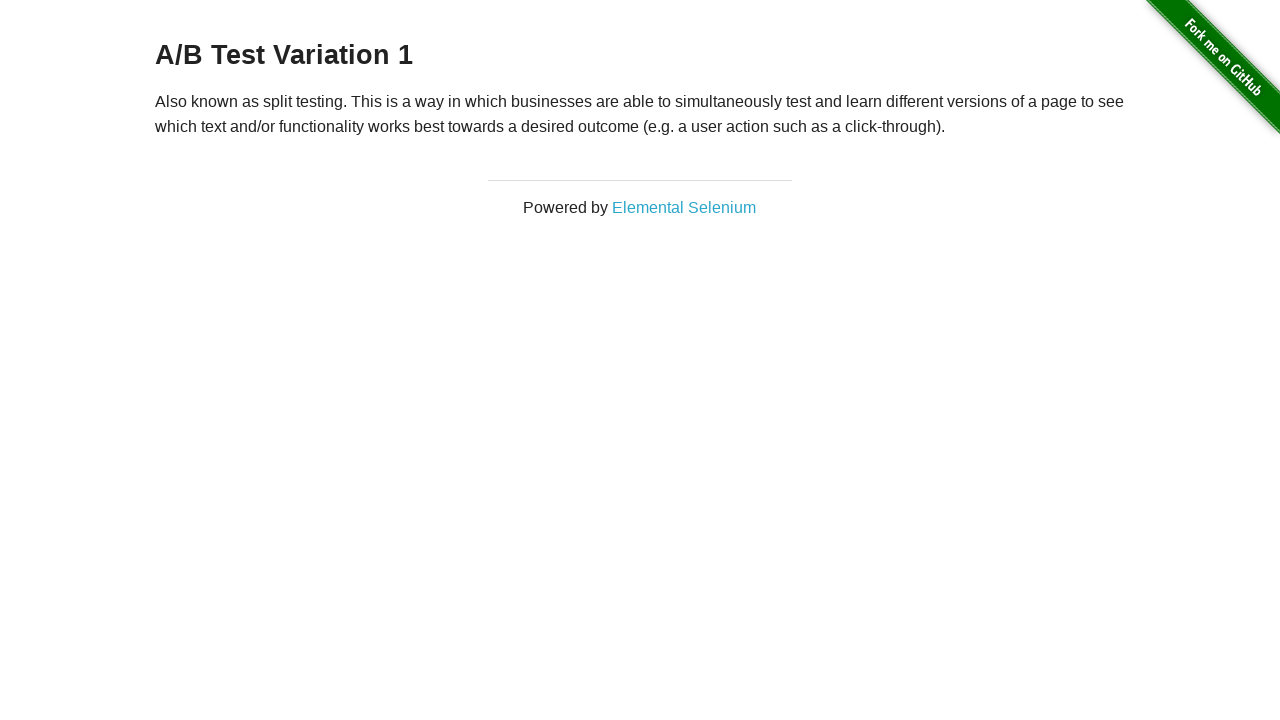

Reloaded page to apply opt-out cookie
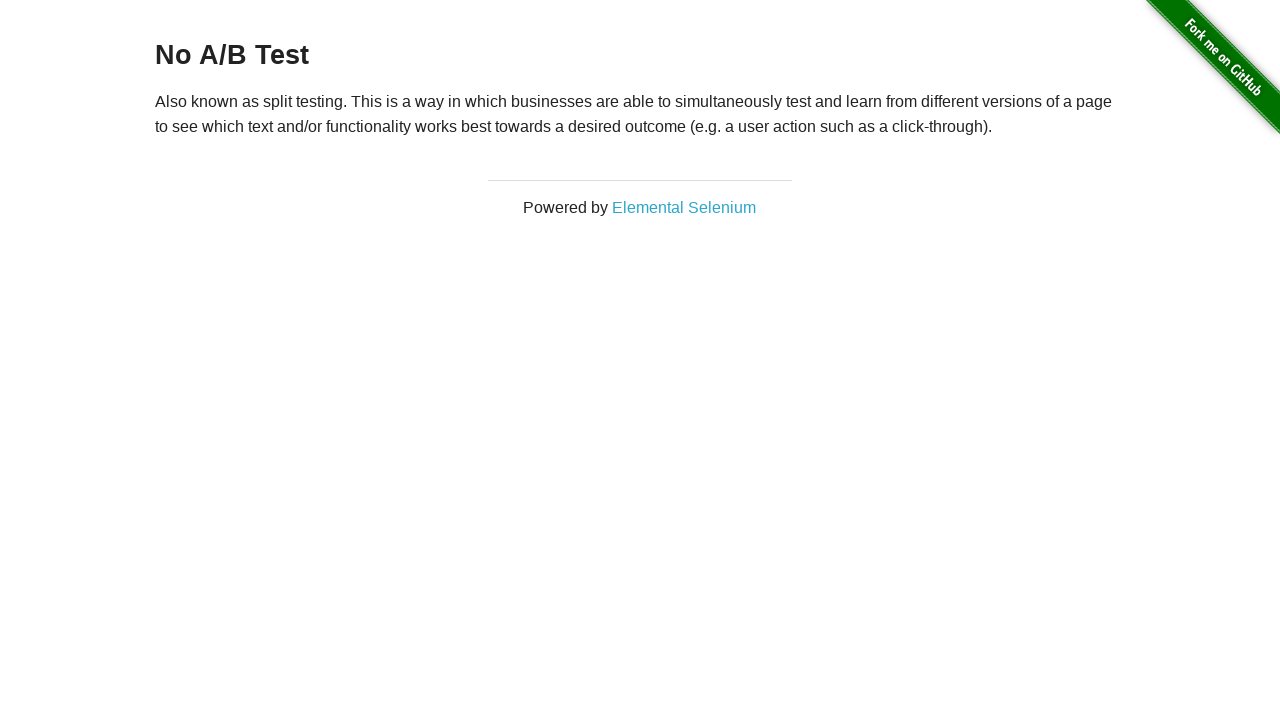

Retrieved heading text content after page reload
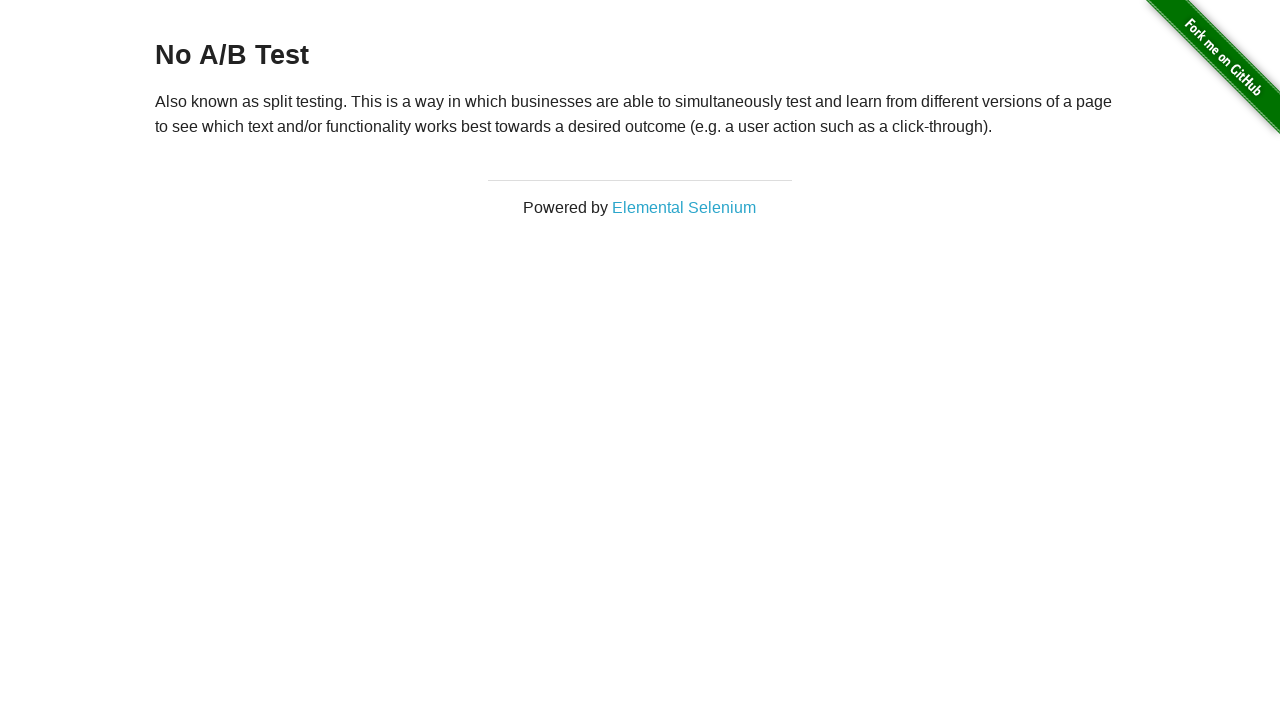

Verified heading starts with 'No A/B Test', confirming opt-out cookie is effective
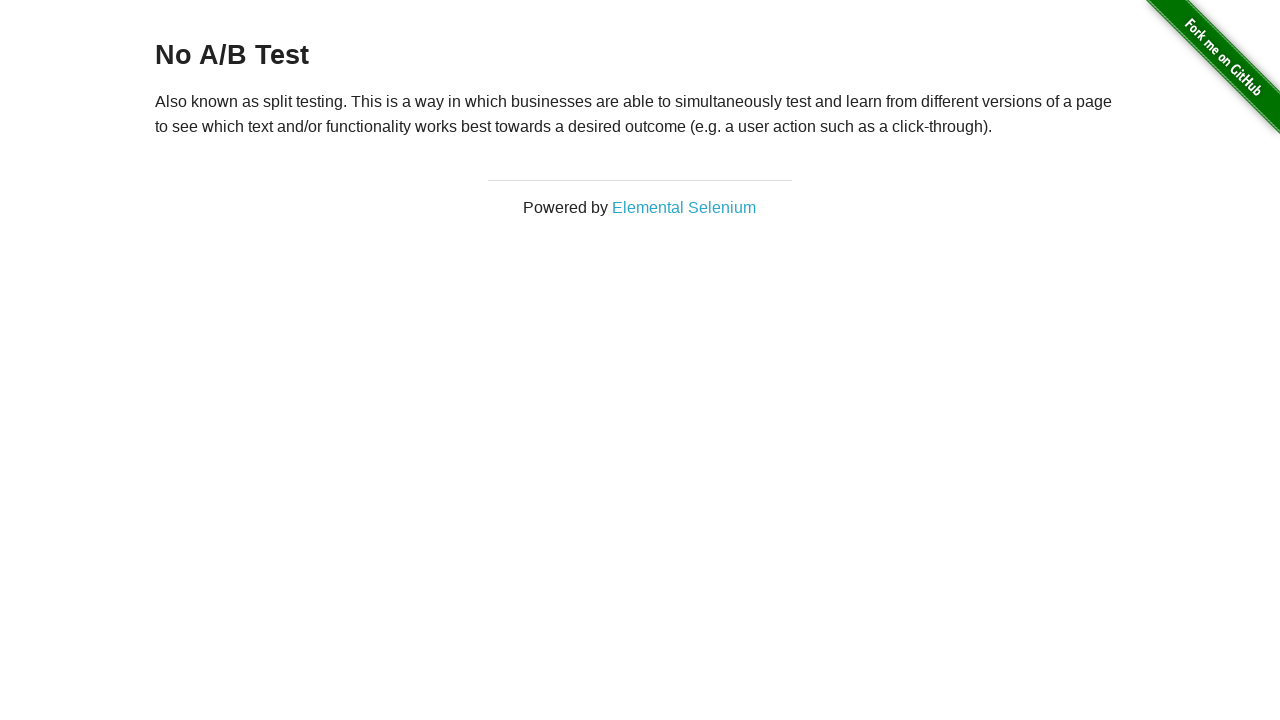

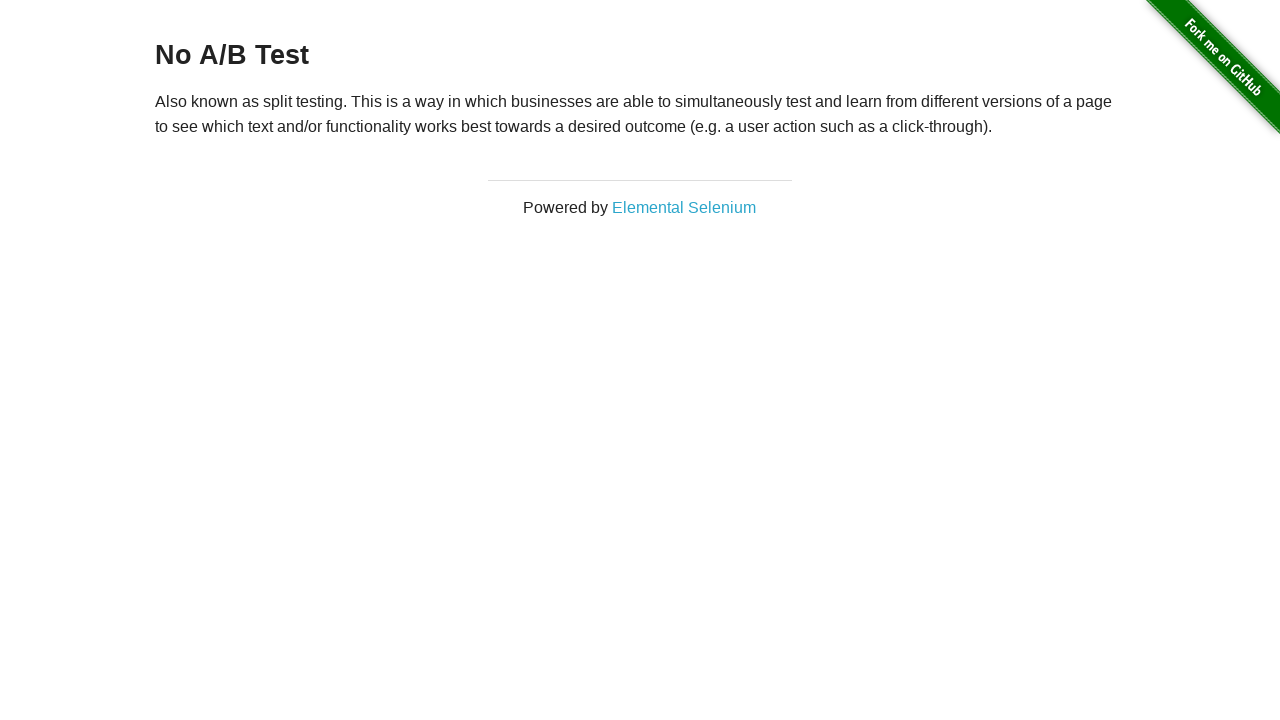